Navigates to the radio button section of the elements page

Starting URL: https://demoqa.com/elements

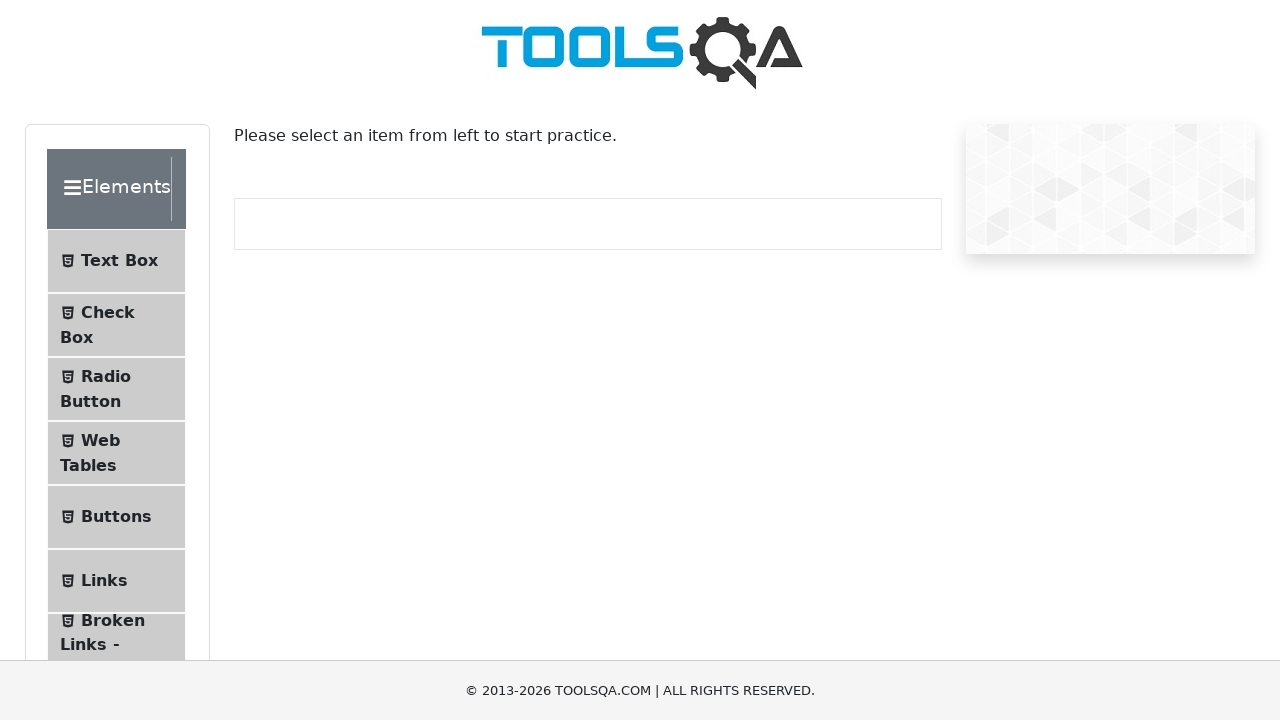

Navigated to https://demoqa.com/elements
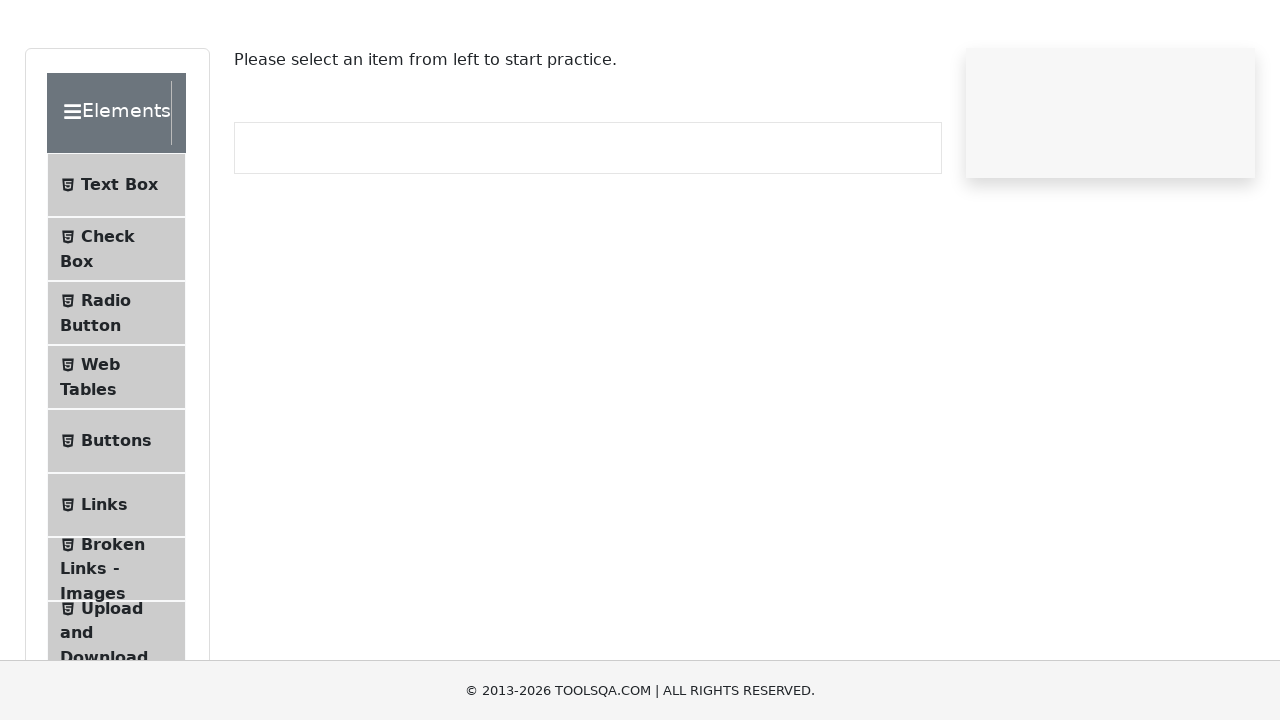

Clicked on Radio Button menu item at (116, 389) on xpath=//*[@id="item-2"]
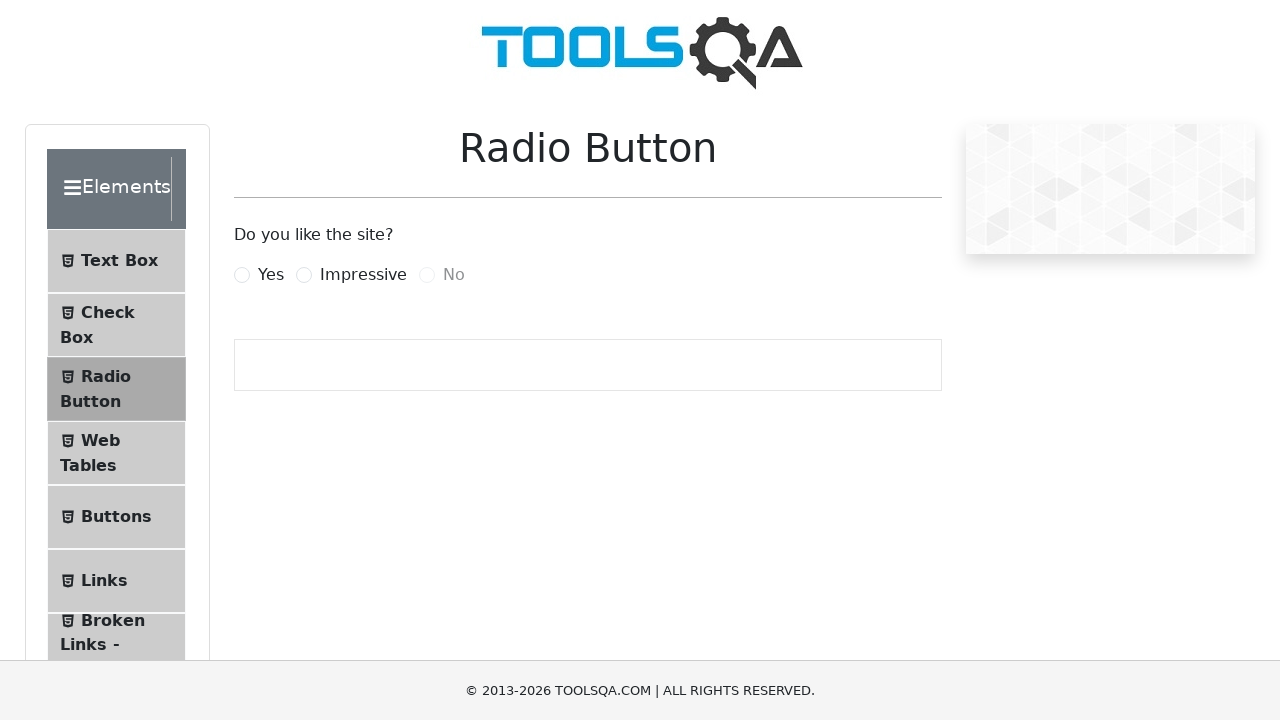

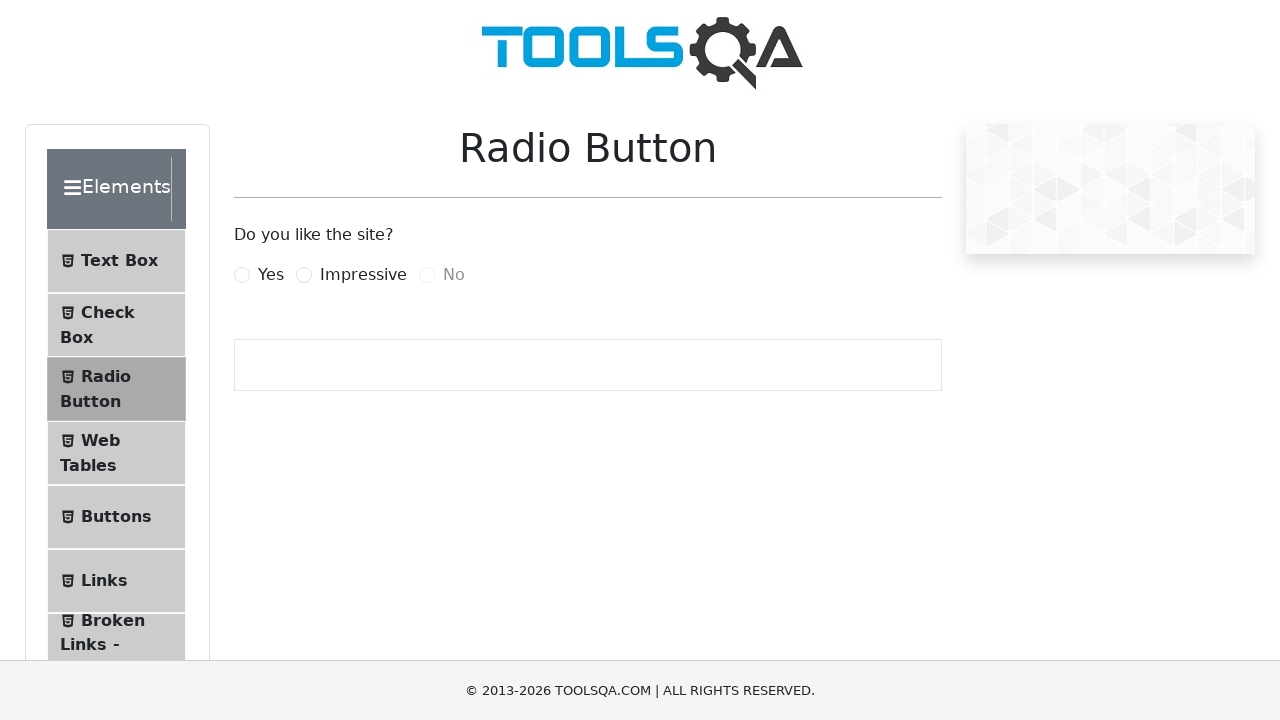